Tests handling multiple browser windows/tabs by opening YouTube, then opening new tabs to Google and Apple, and iterating through all tabs to verify they are accessible.

Starting URL: https://www.youtube.com

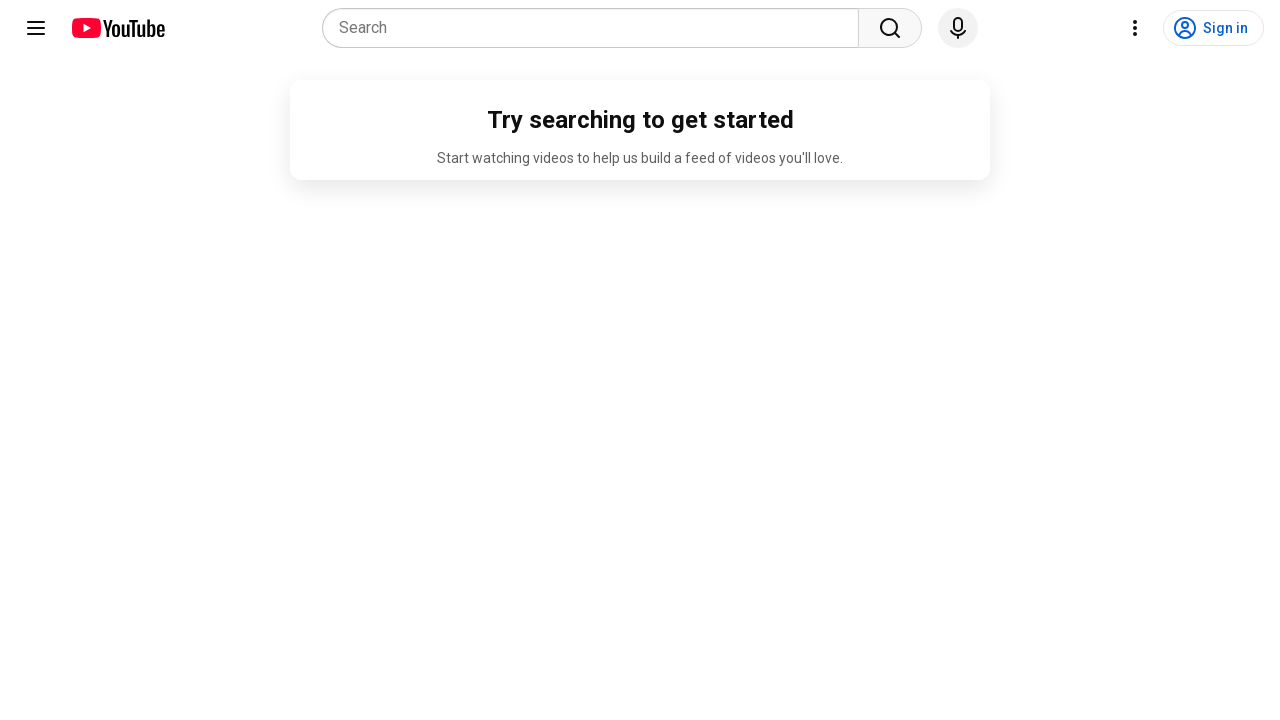

Opened Google in a new tab using JavaScript
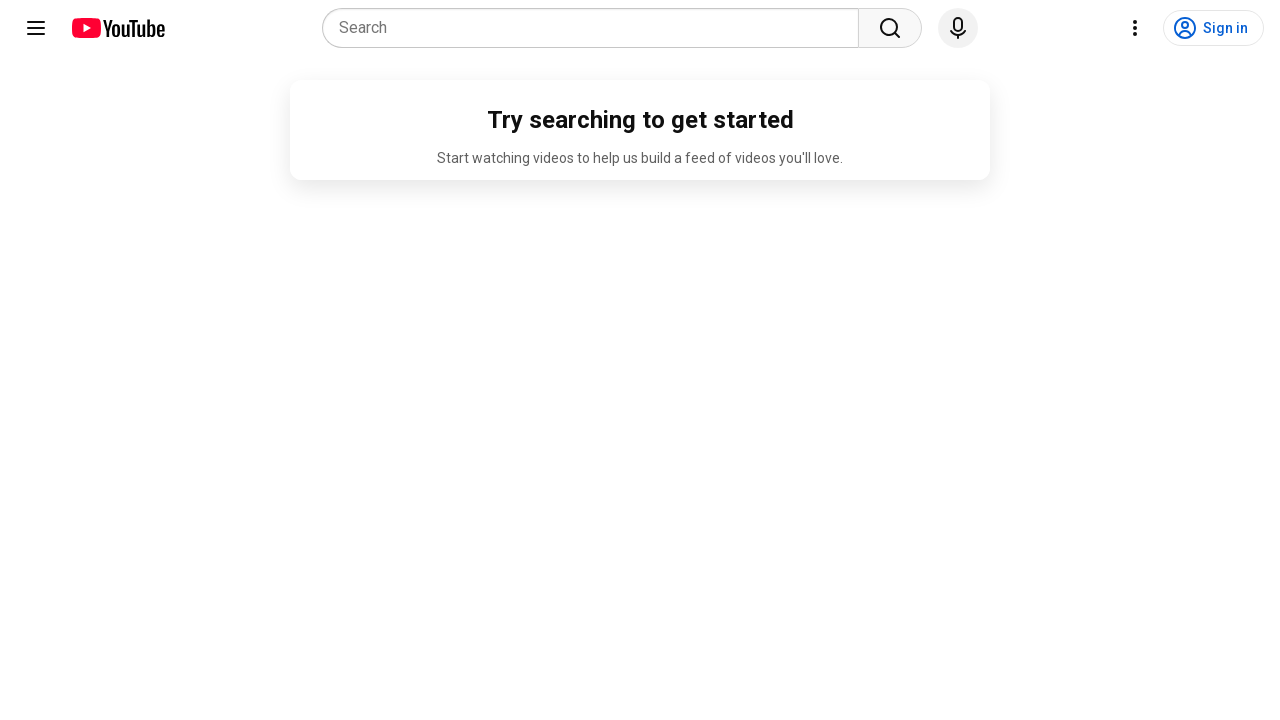

Opened Apple in a new tab using JavaScript
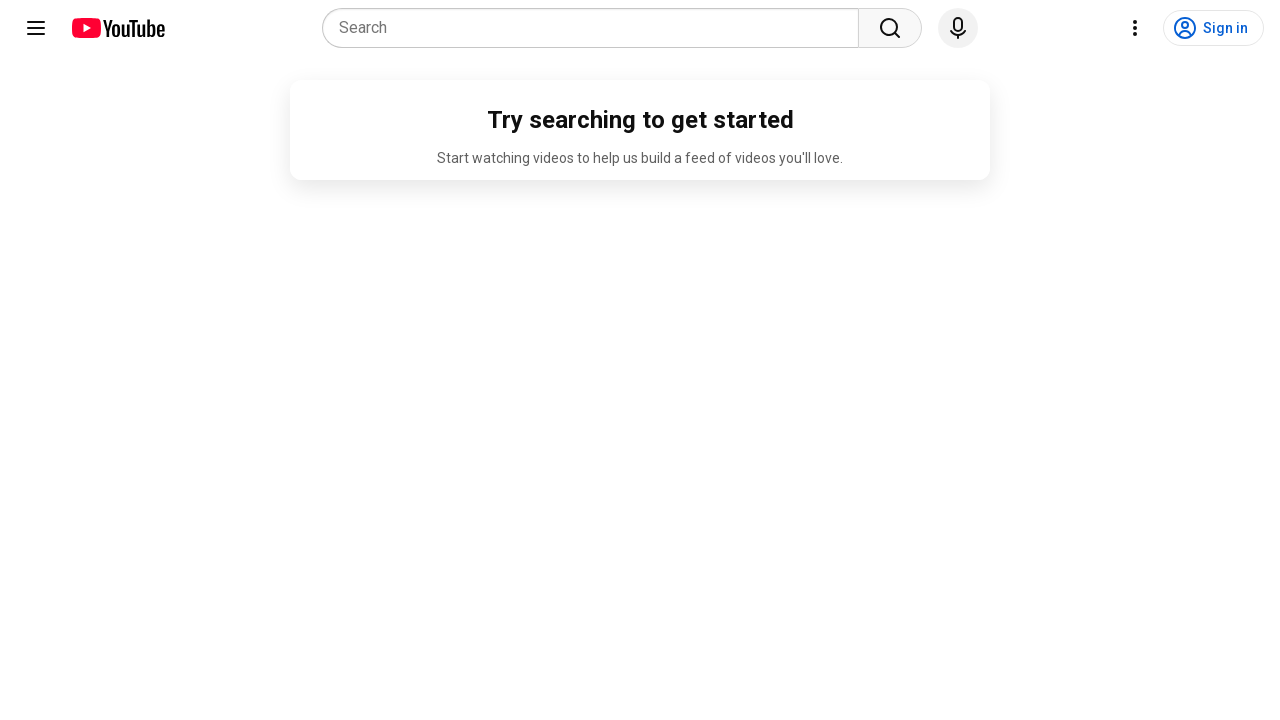

Retrieved all pages/tabs from the context
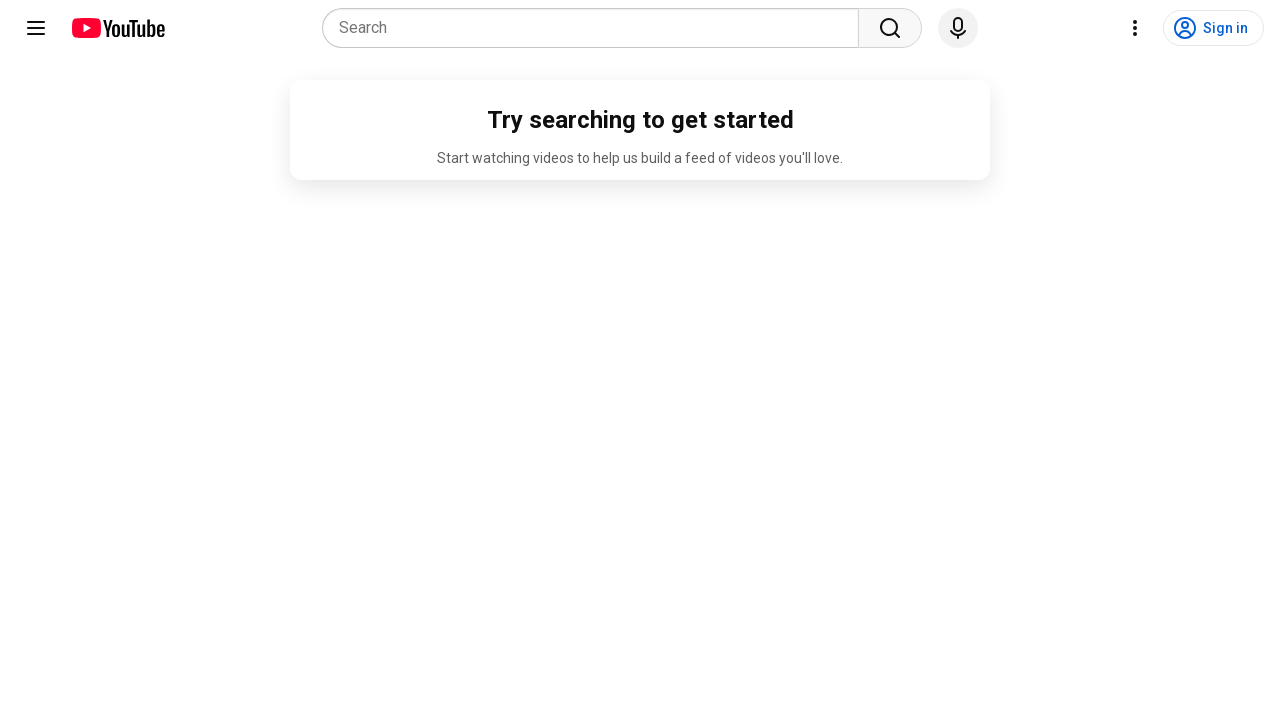

Brought a tab to the front
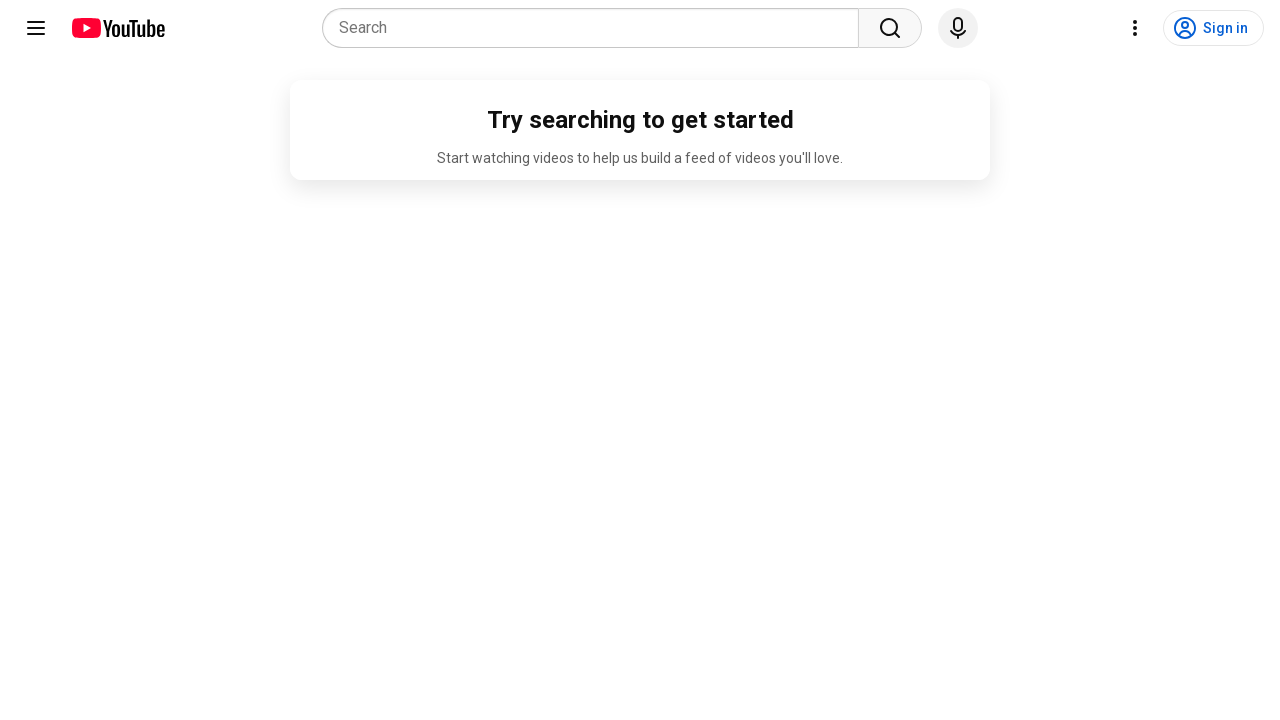

Waited for the tab to load (domcontentloaded state)
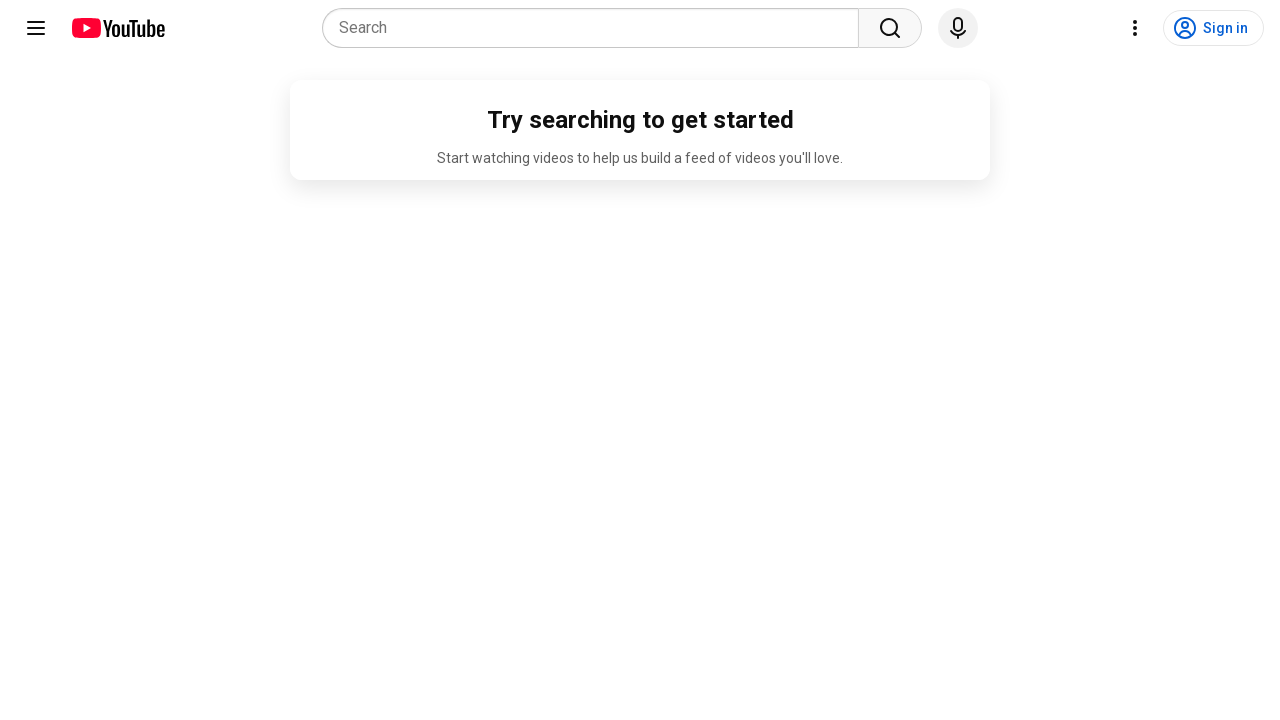

Brought a tab to the front
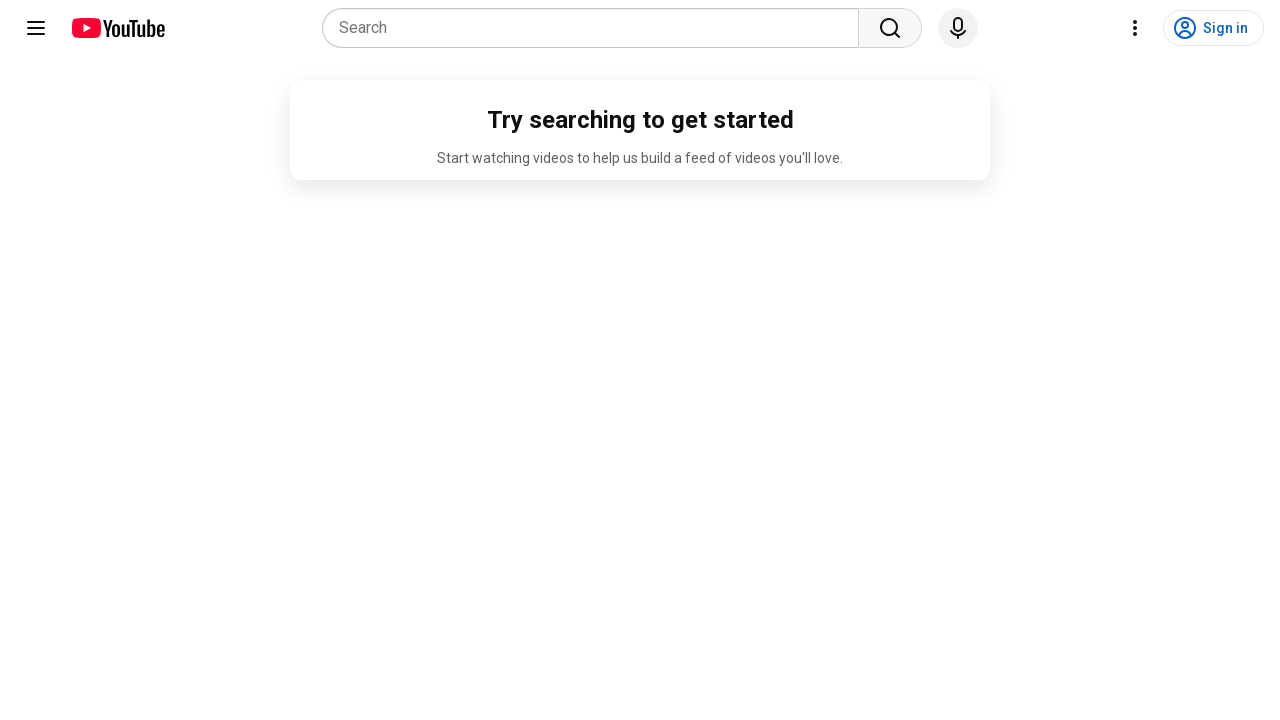

Waited for the tab to load (domcontentloaded state)
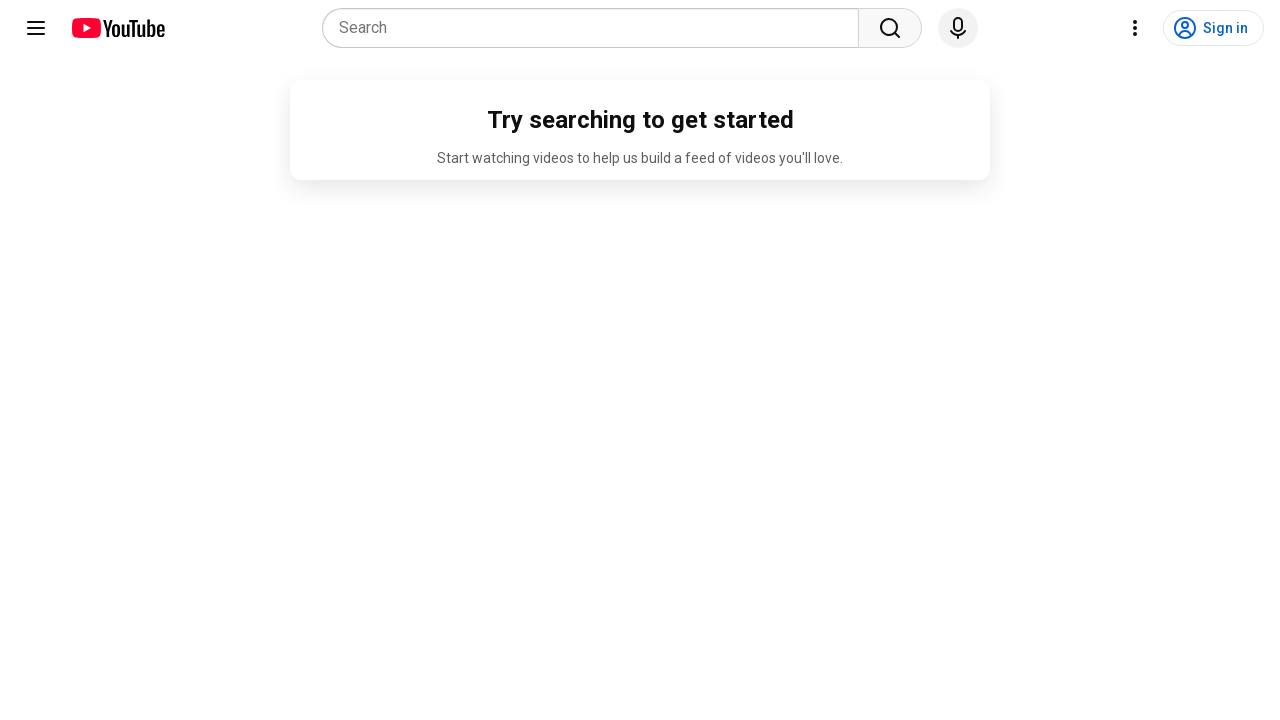

Brought a tab to the front
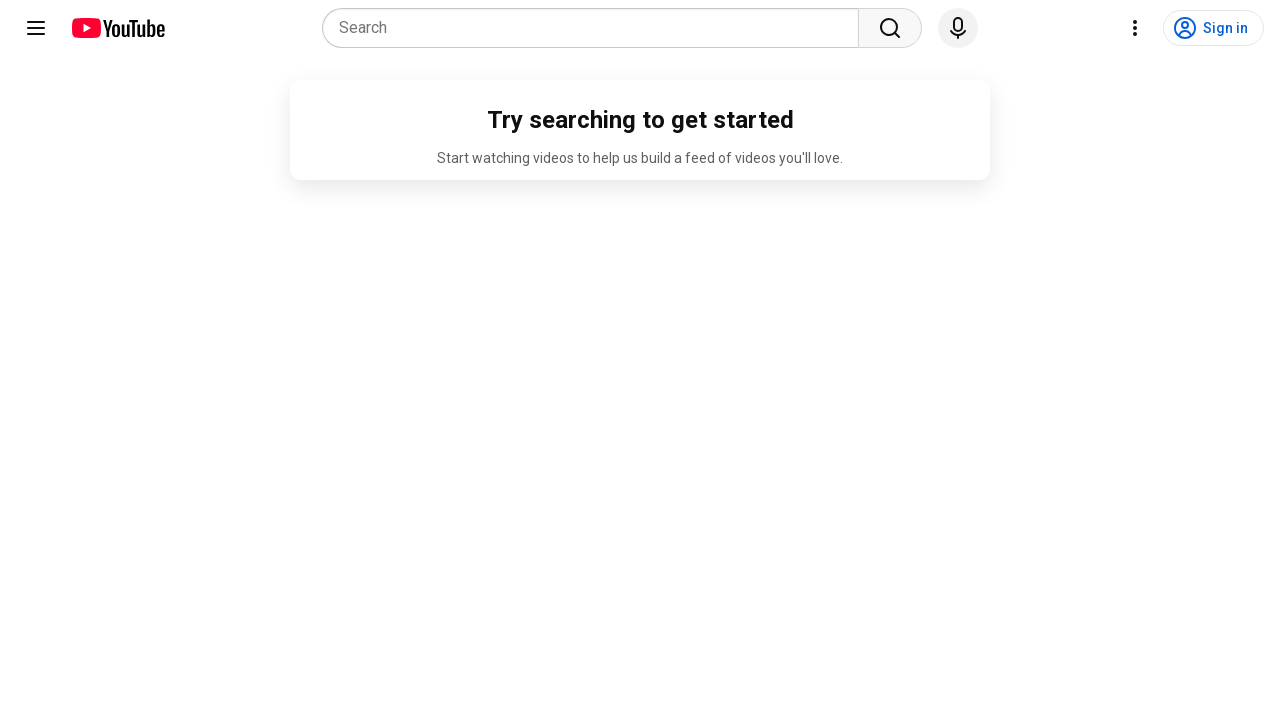

Waited for the tab to load (domcontentloaded state)
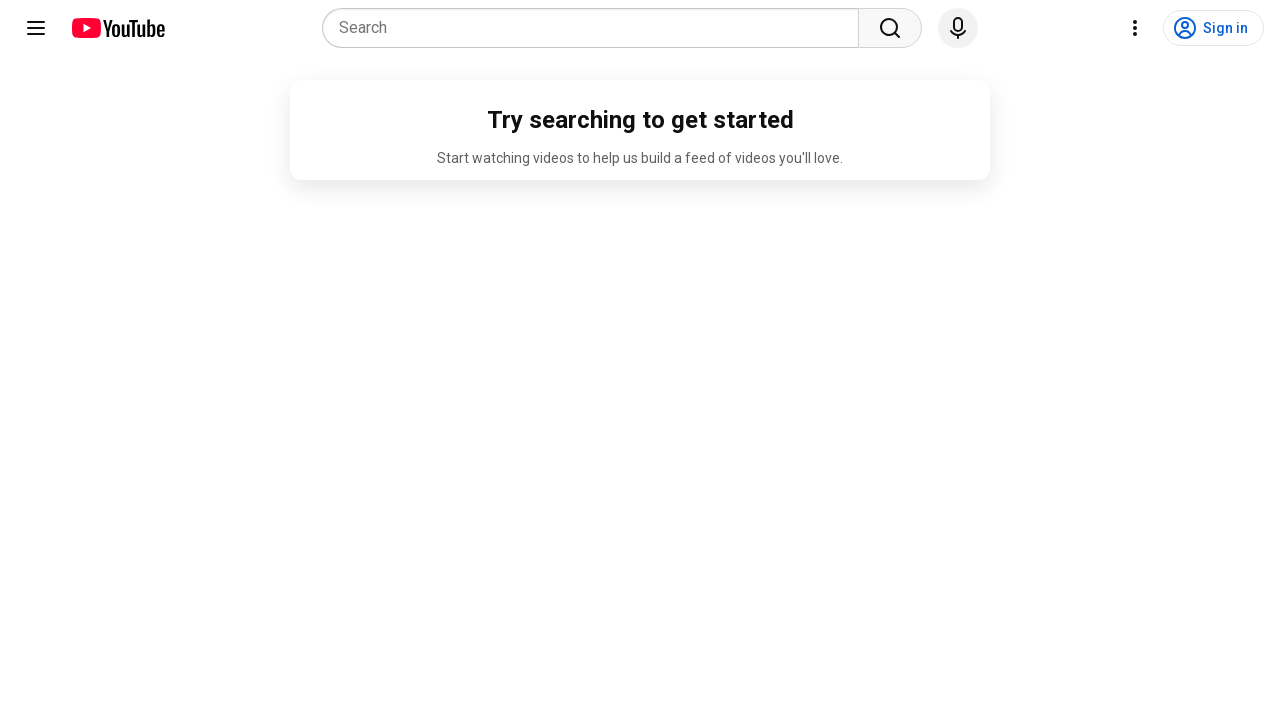

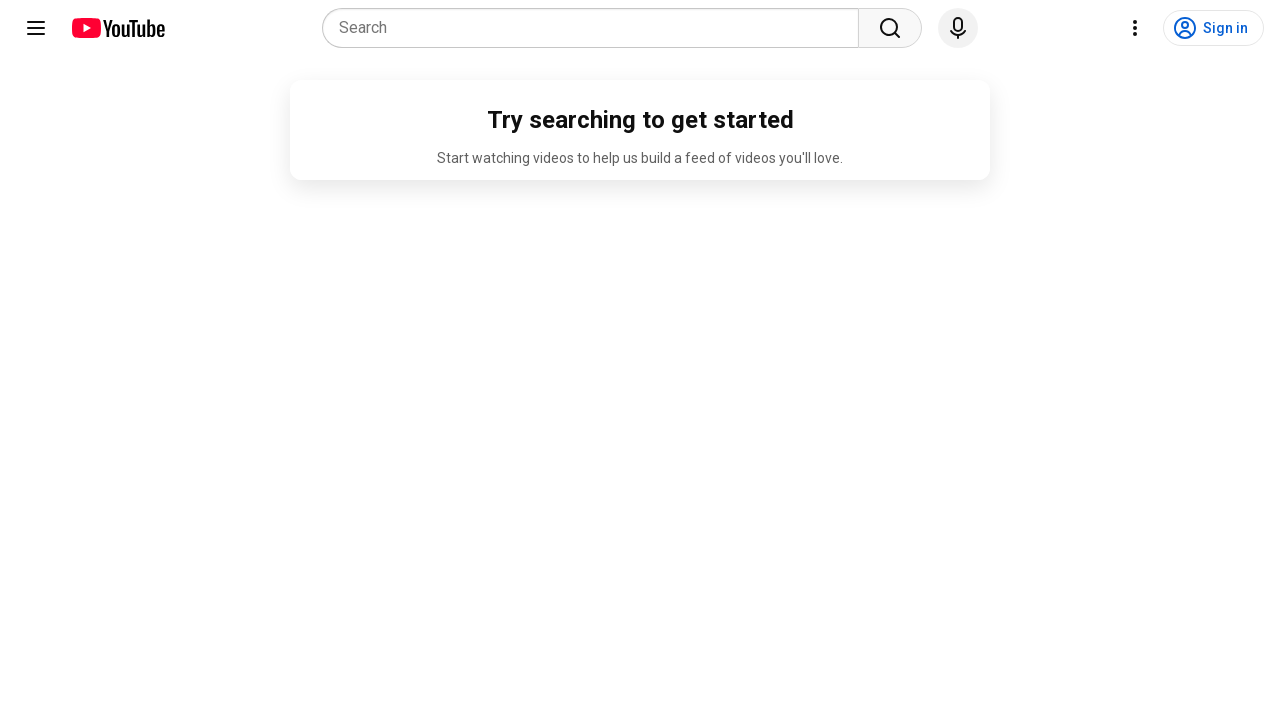